Tests left navigation for Best Sellers carousel and clicks on a previously hidden product item

Starting URL: https://www.hype-merch.com

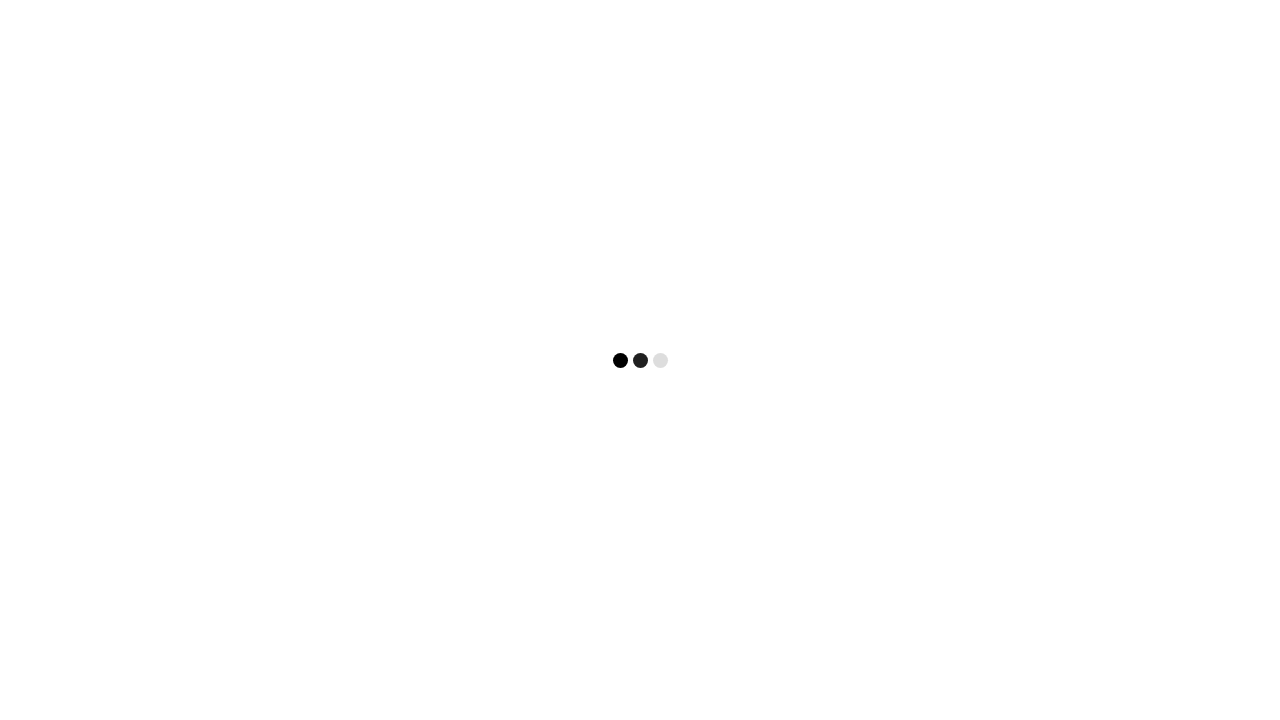

Waited 3 seconds for page to load
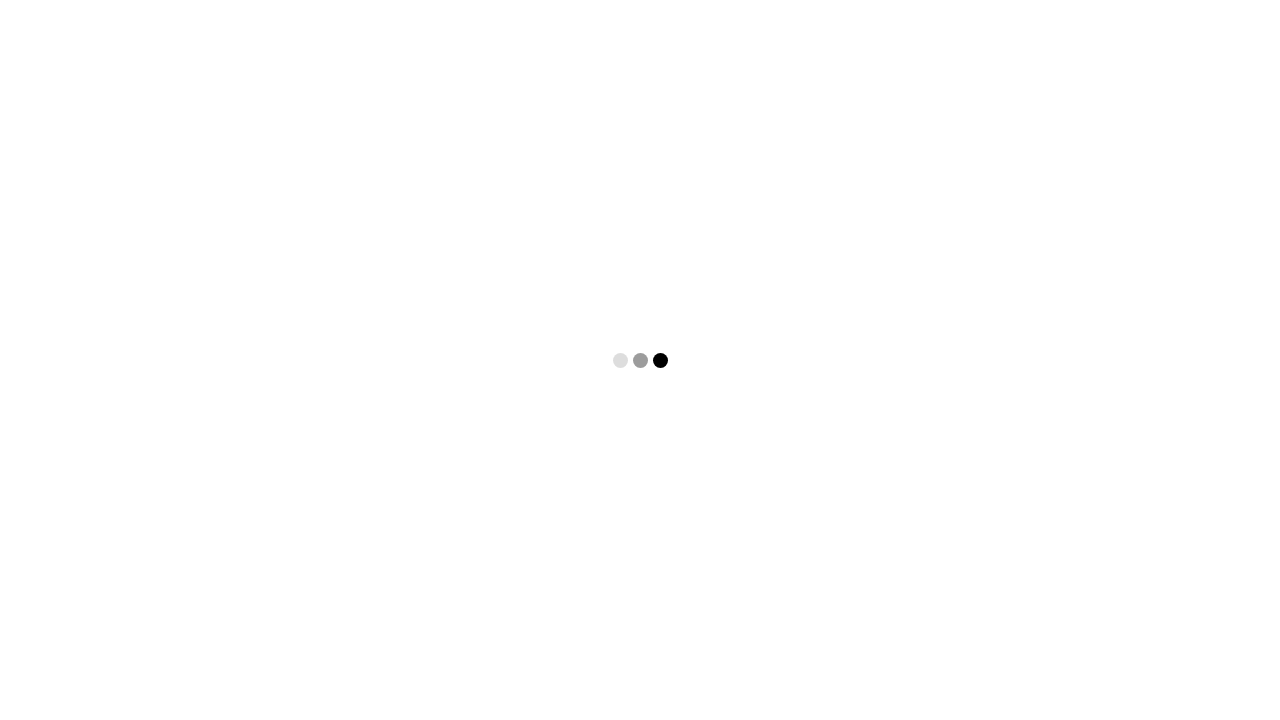

Clicked left navigation button for Best Sellers carousel at (96, 650) on //*[@id="__nuxt"]/div/div/div[1]/div[3]/div[1]/div/div/div[2]/div/section/button
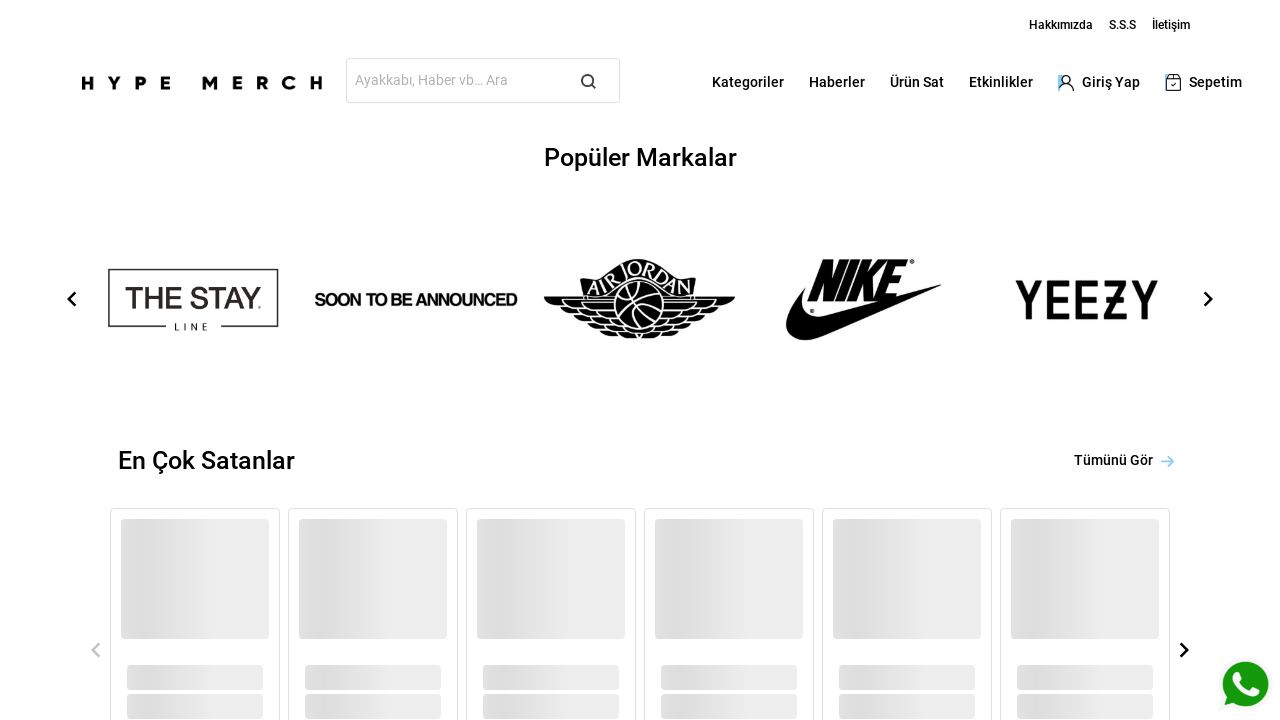

Located Best Sellers section
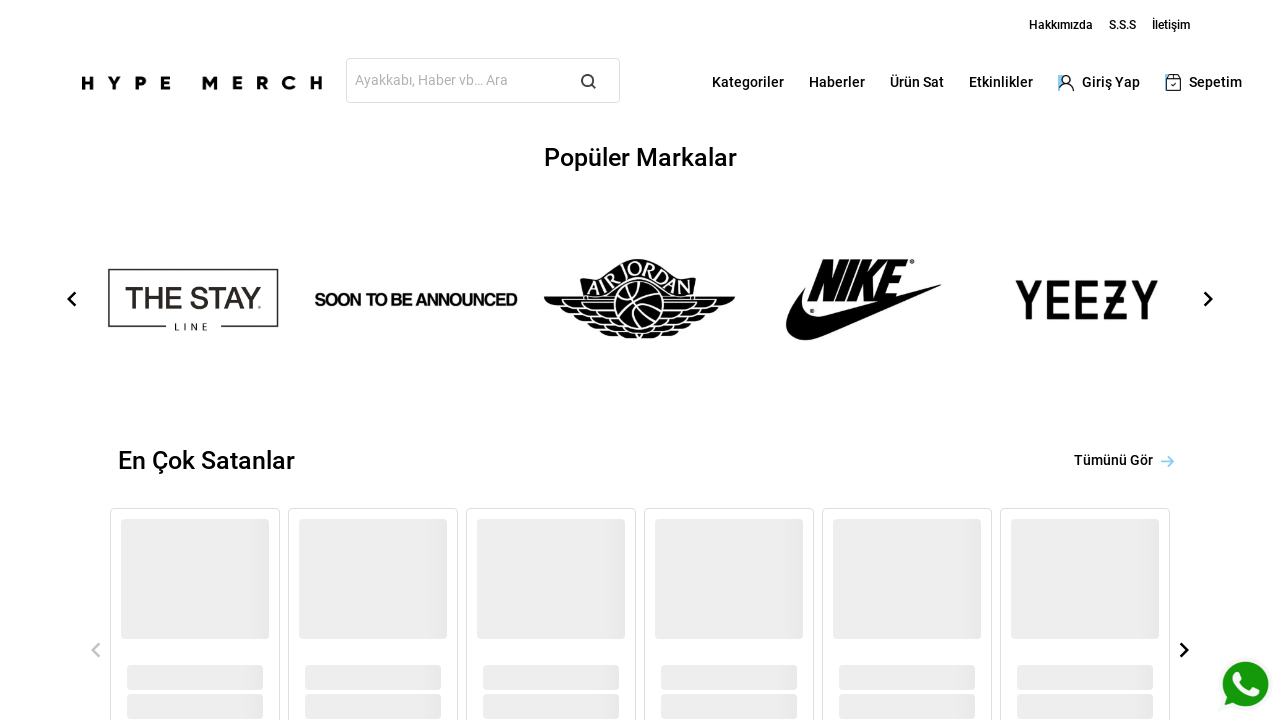

Located first visible product item in Best Sellers carousel
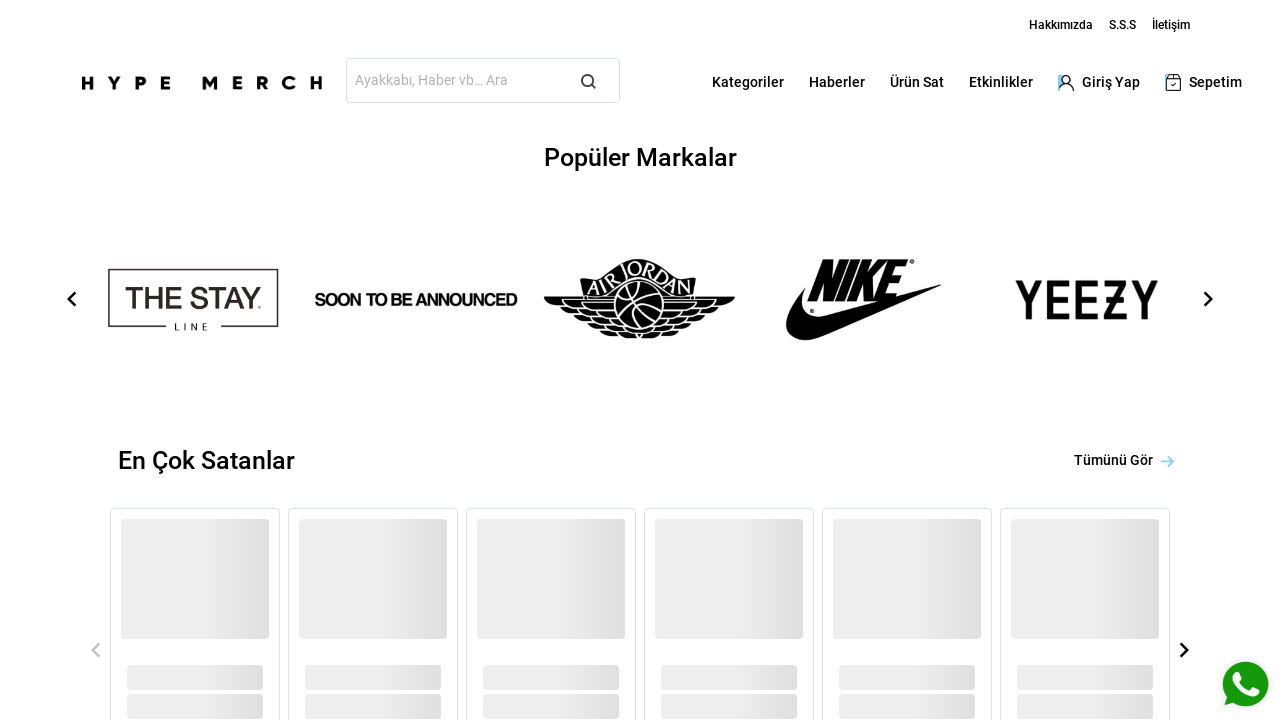

Clicked on the previously hidden product item that became visible after sliding at (195, 574) on xpath=//p[contains(text(),'En Çok Satanlar')]/ancestor::div[@class='mb-4'] >> li
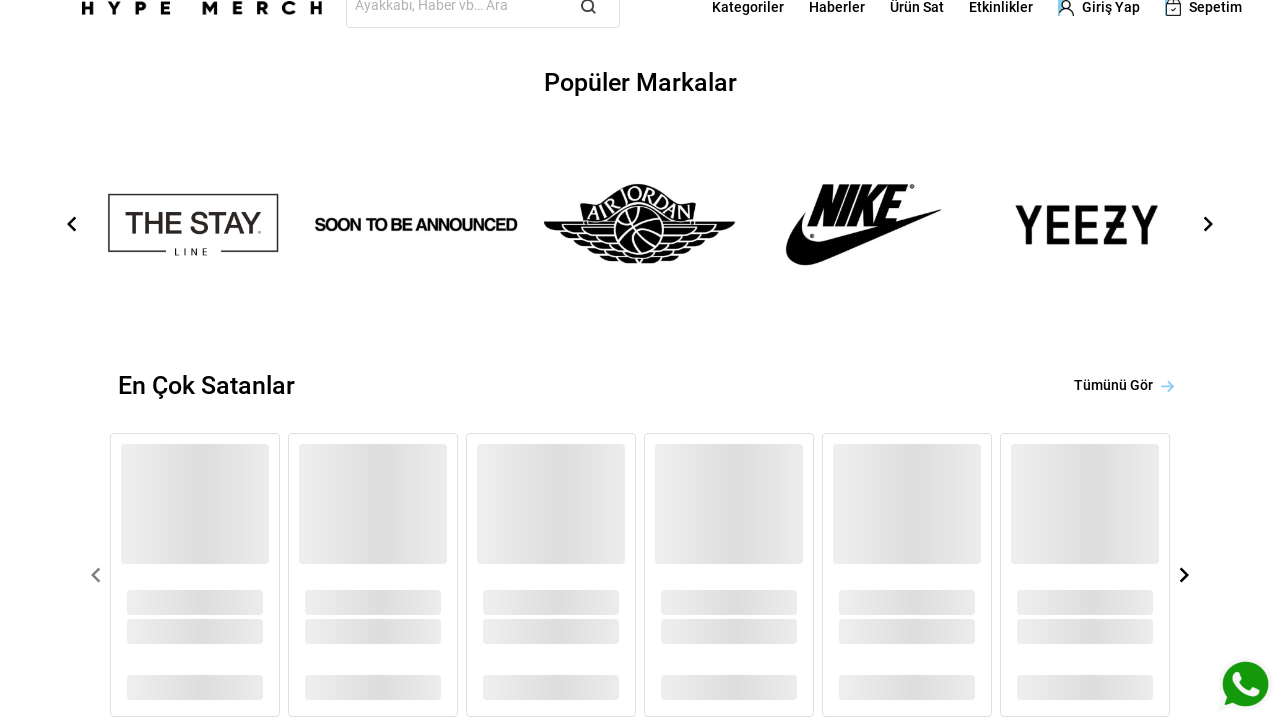

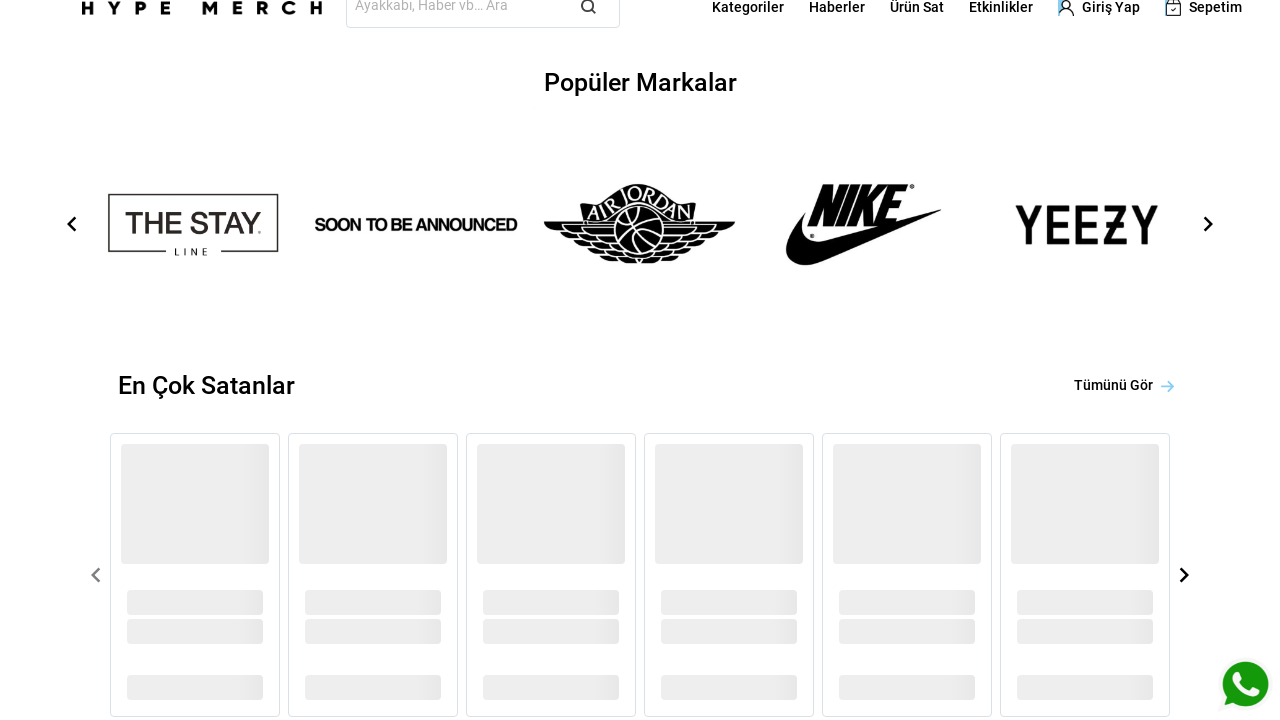